Navigates to the nopCommerce demo page to verify it loads successfully

Starting URL: https://www.nopcommerce.com/en/demo

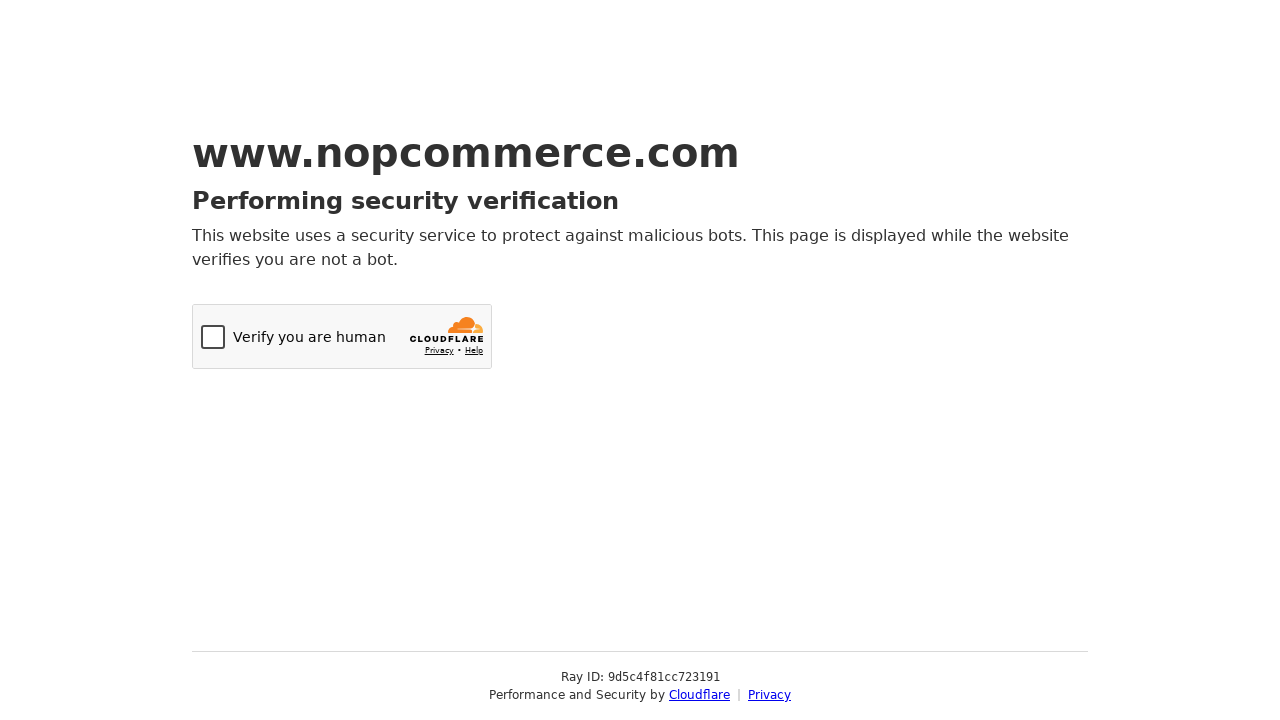

Navigated to nopCommerce demo page
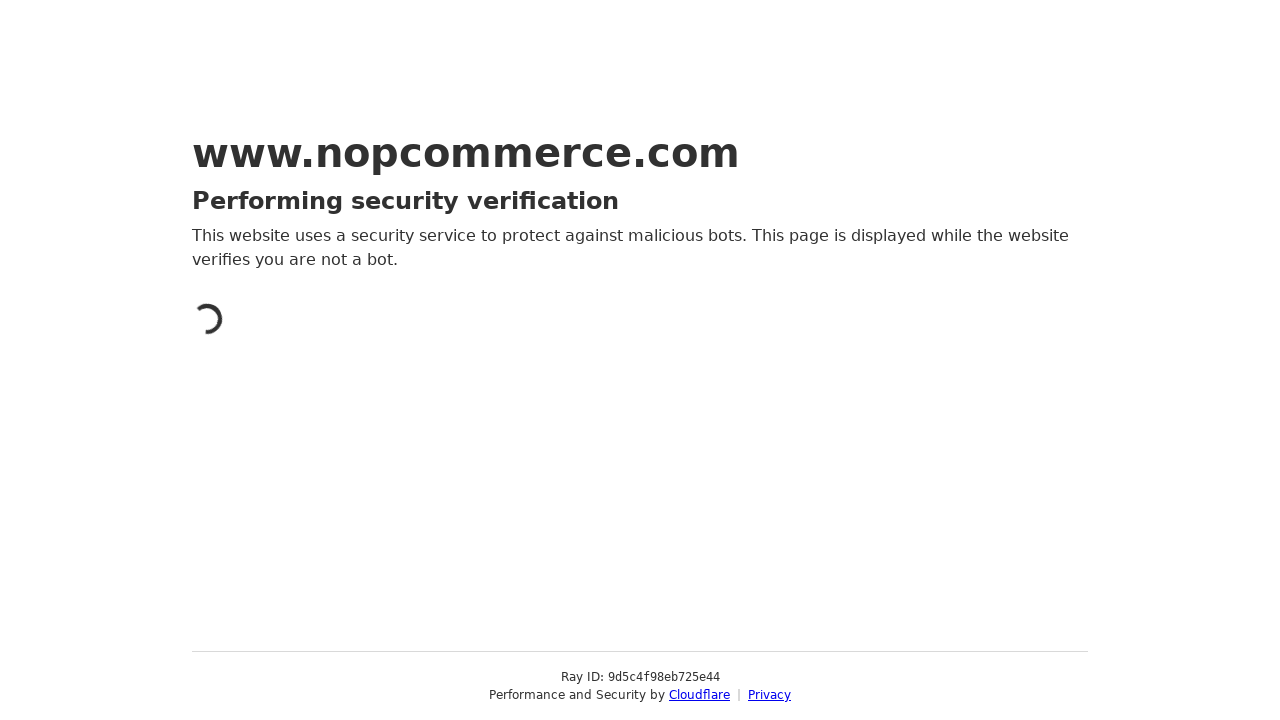

Page DOM content loaded successfully
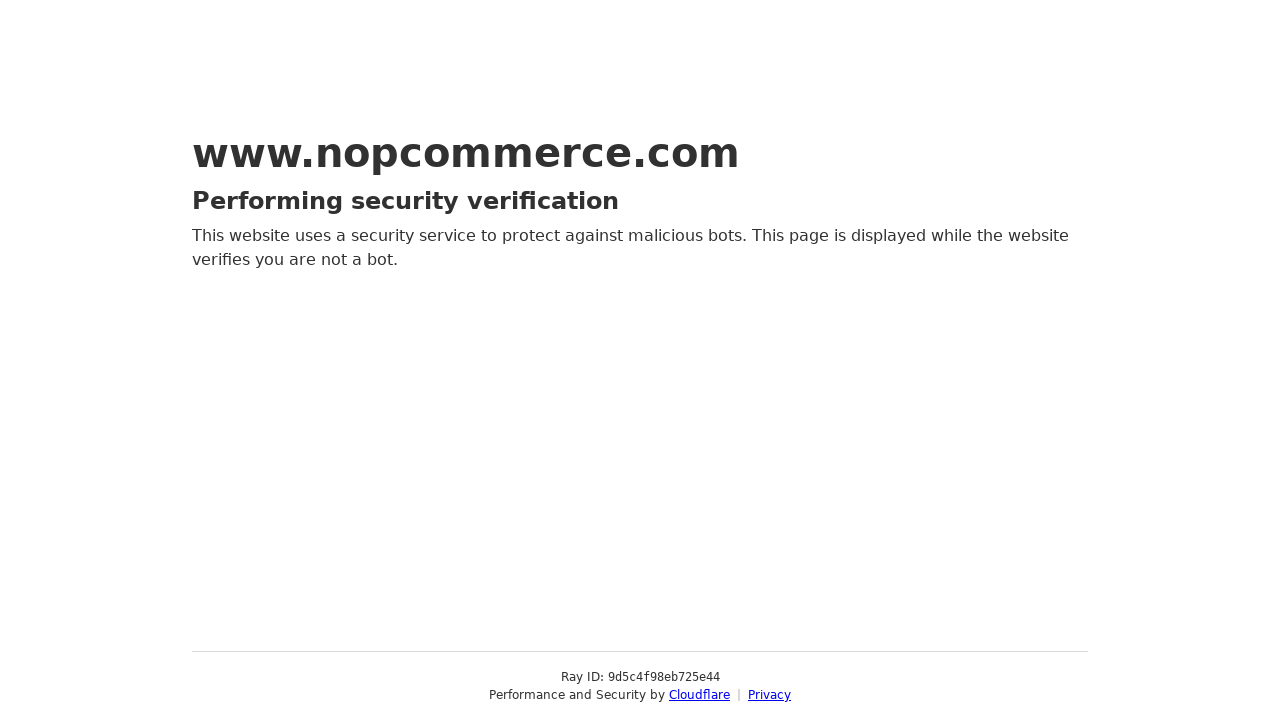

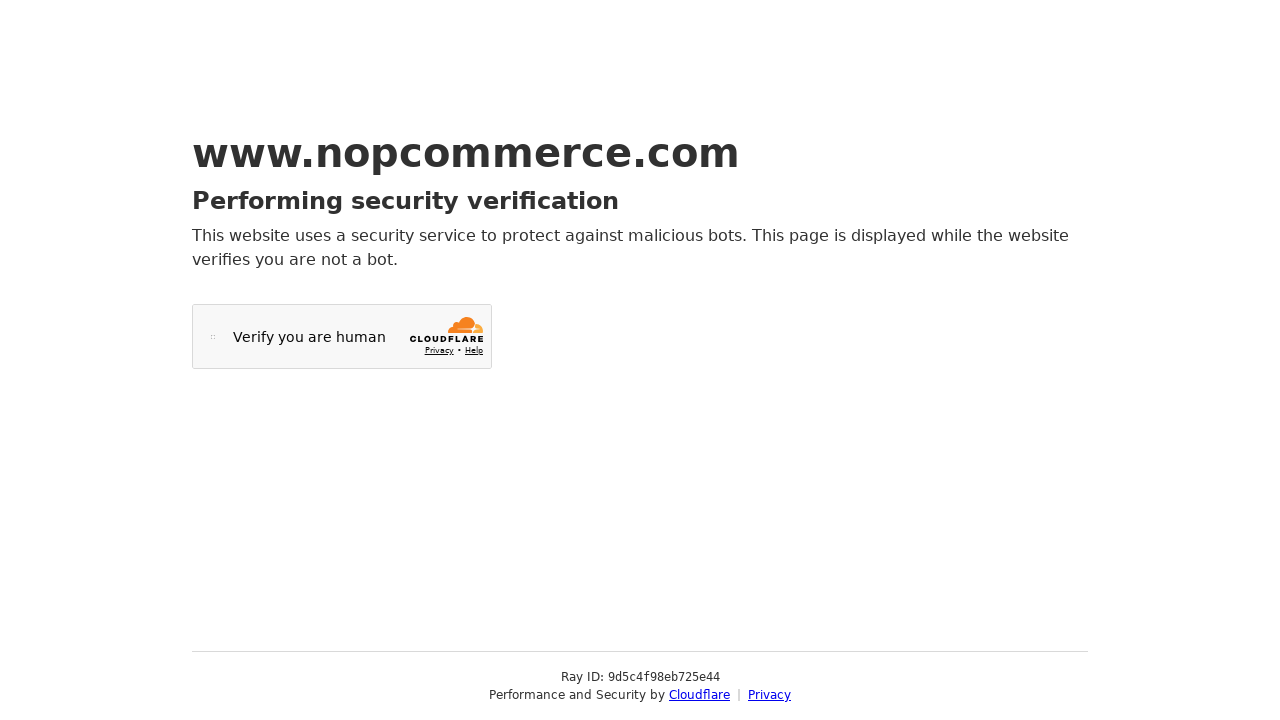